Navigates to Rahul Shetty Academy website and verifies the page loads by checking the title

Starting URL: https://rahulshettyacademy.com

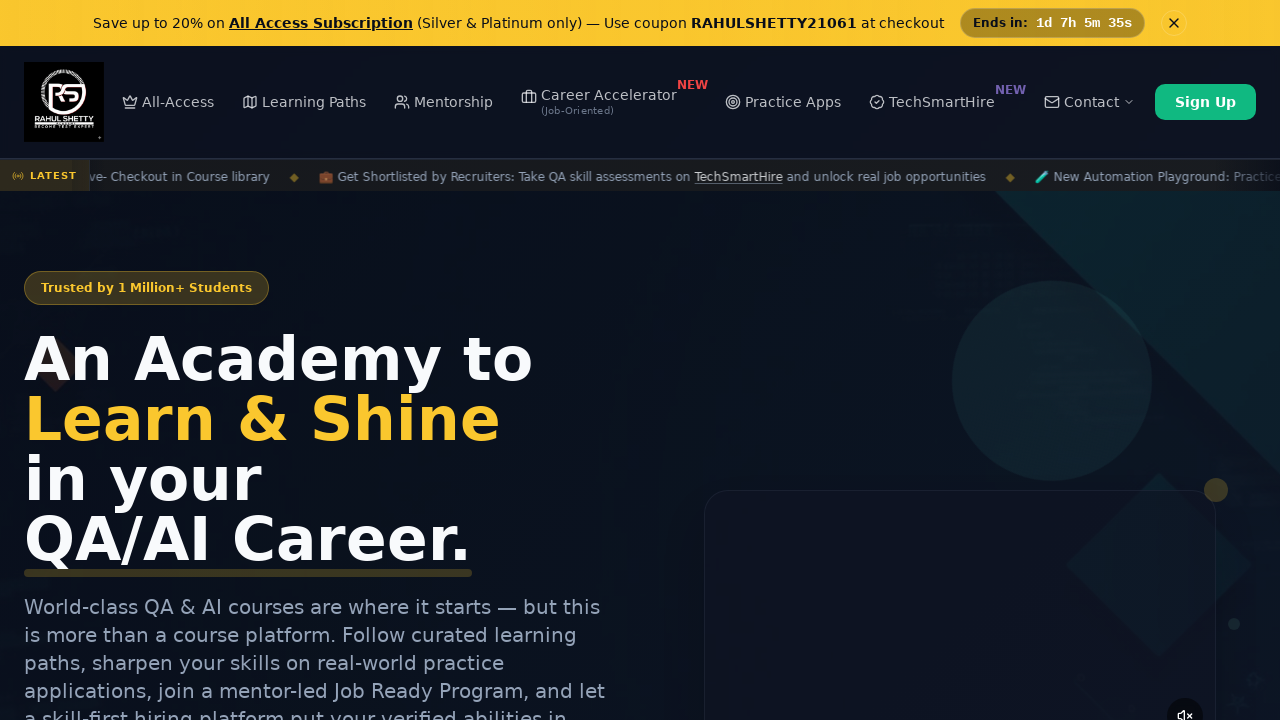

Waited for page to load - DOM content loaded
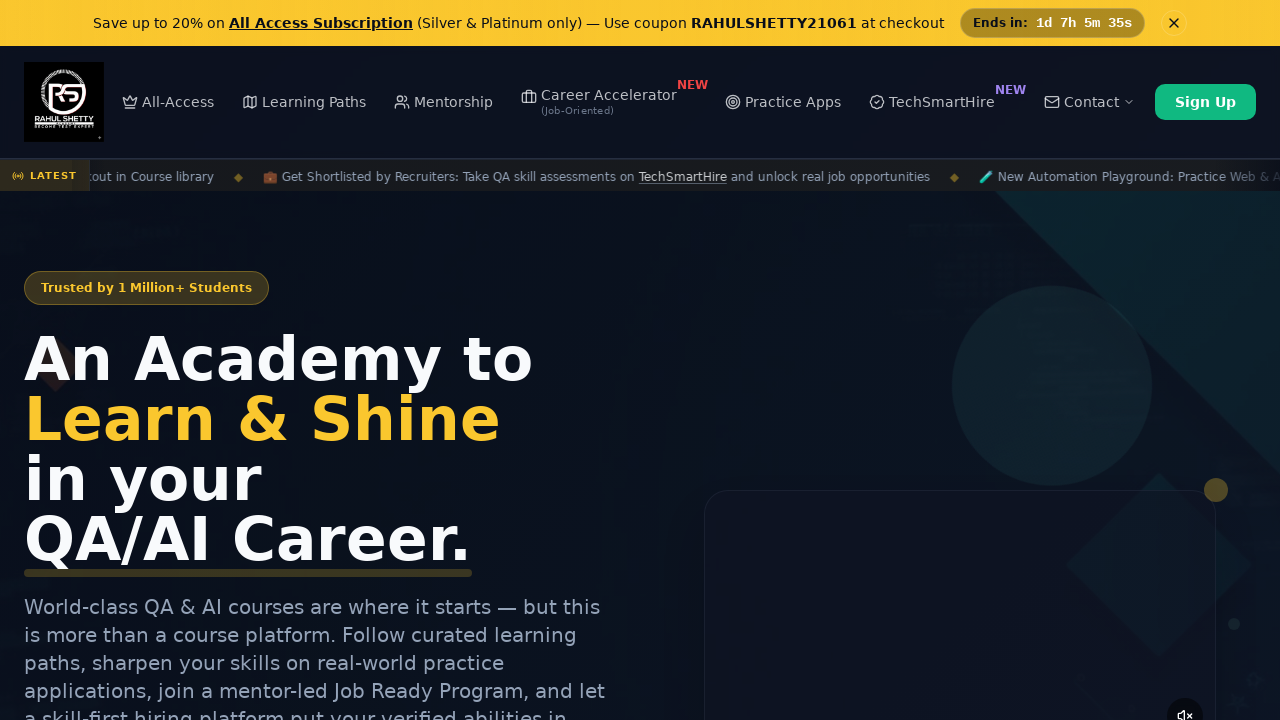

Retrieved page title
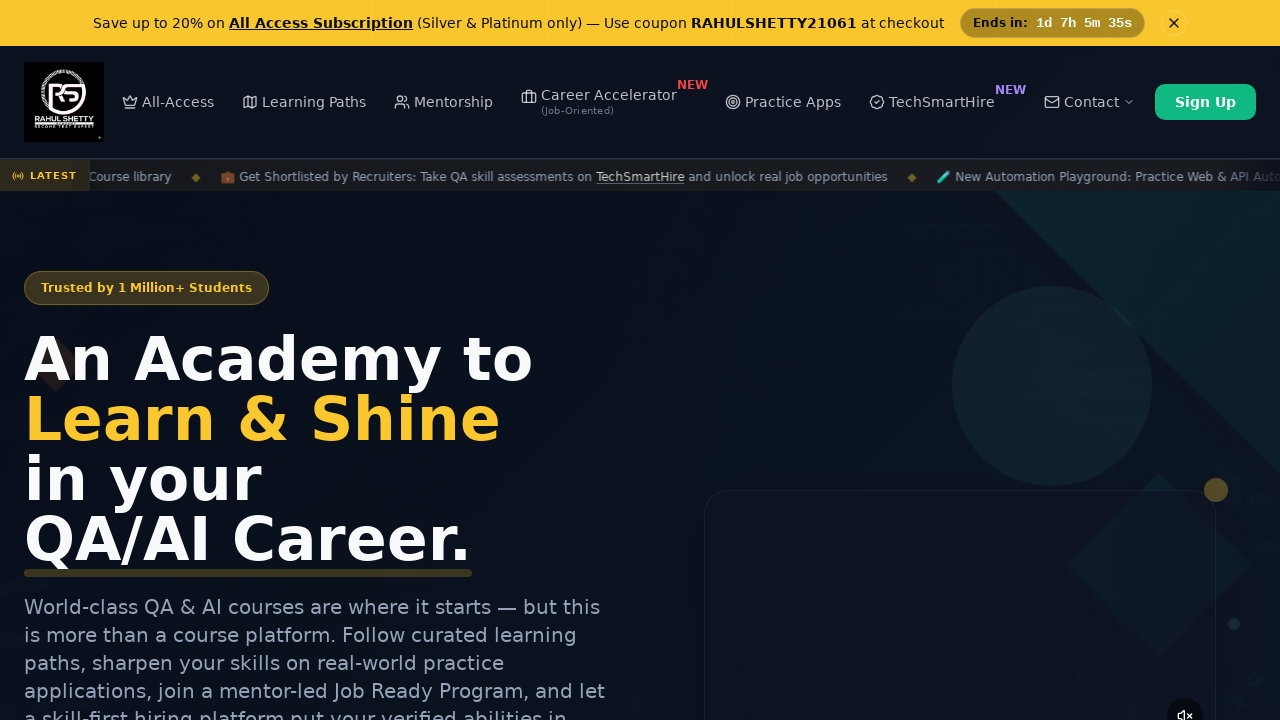

Verified page title is not empty - Rahul Shetty Academy website loaded successfully
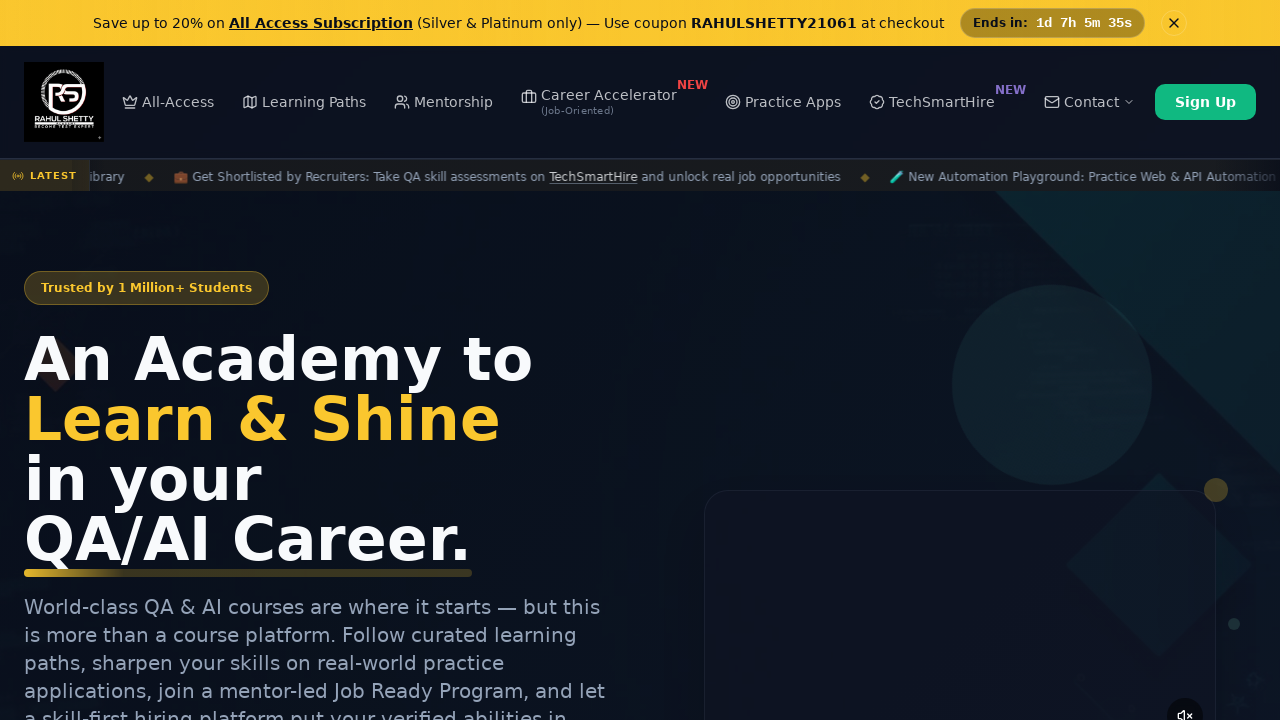

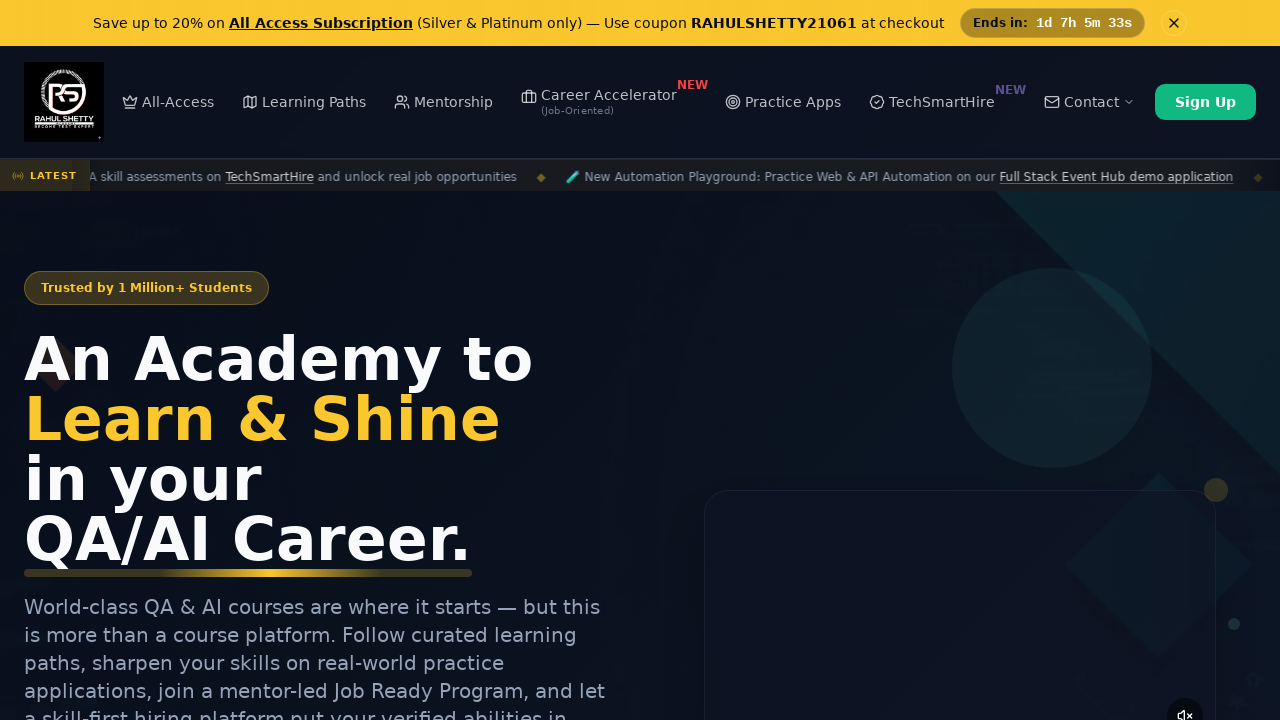